Tests a signup/contact form by filling in first name, last name, and email fields, then submitting the form by clicking the button.

Starting URL: https://secure-retreat-92358.herokuapp.com/

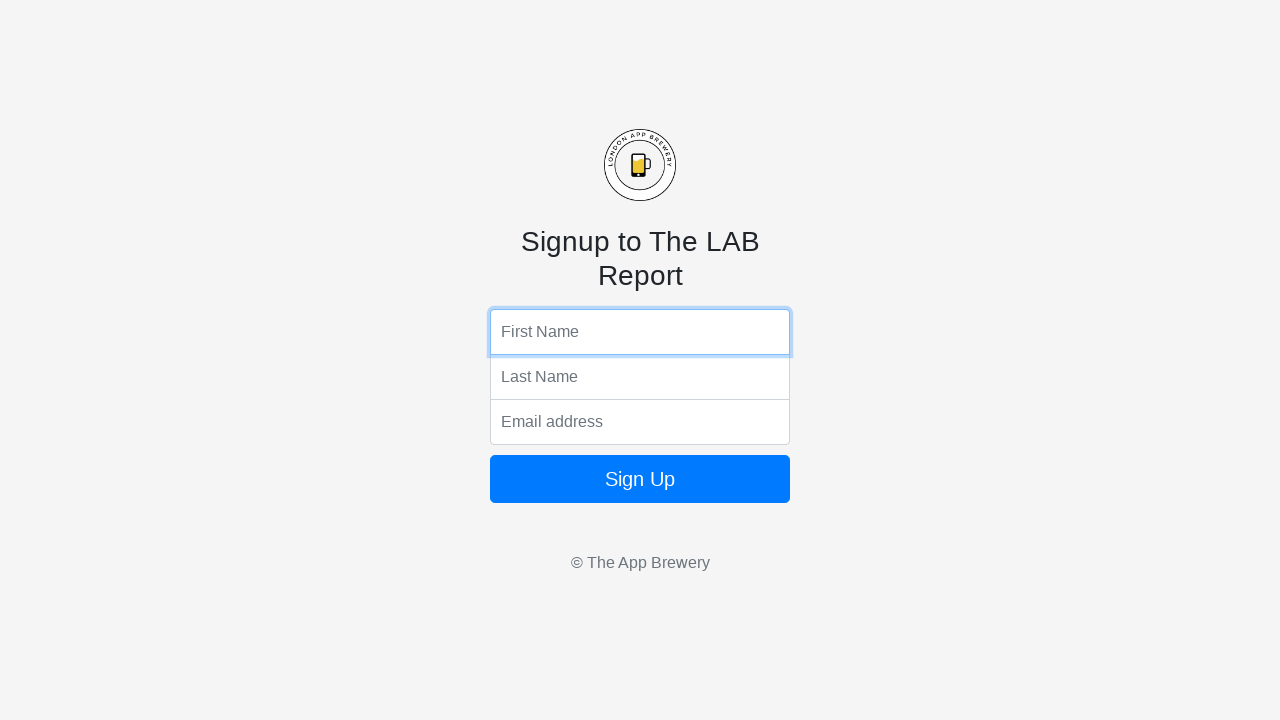

Filled first name field with 'Marcus' on input[name='fName']
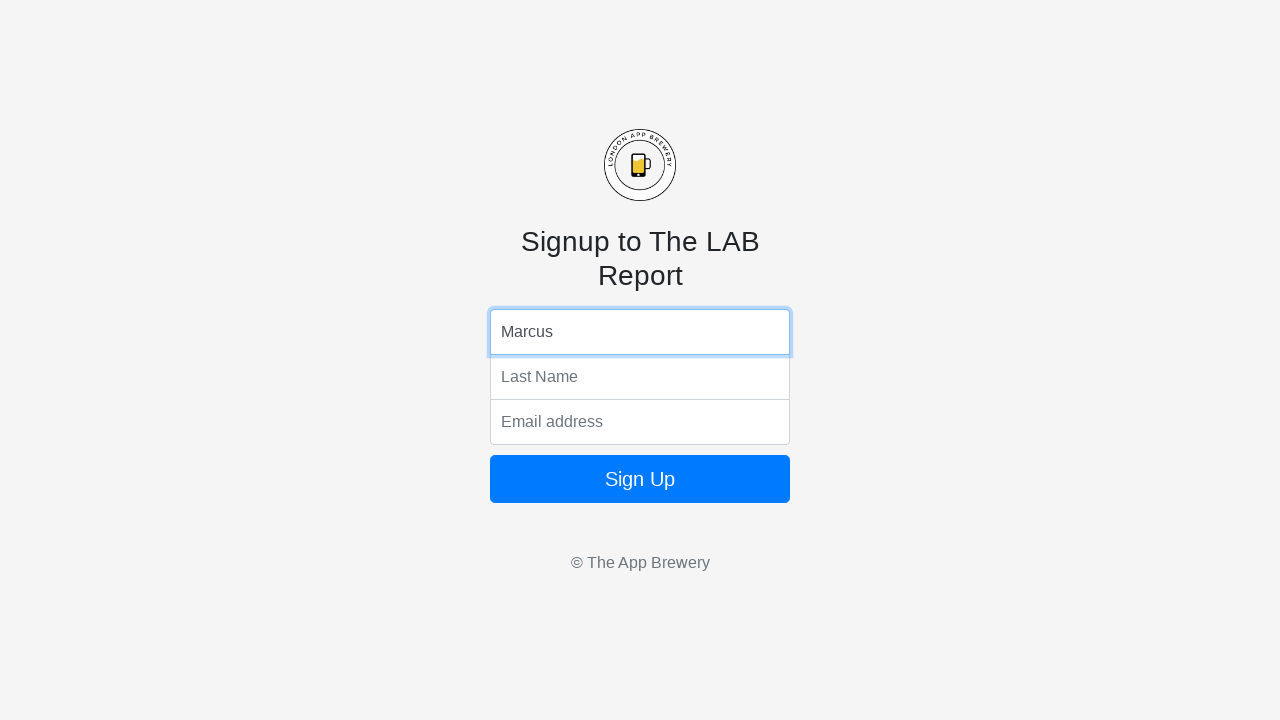

Filled last name field with 'Johnson' on input[name='lName']
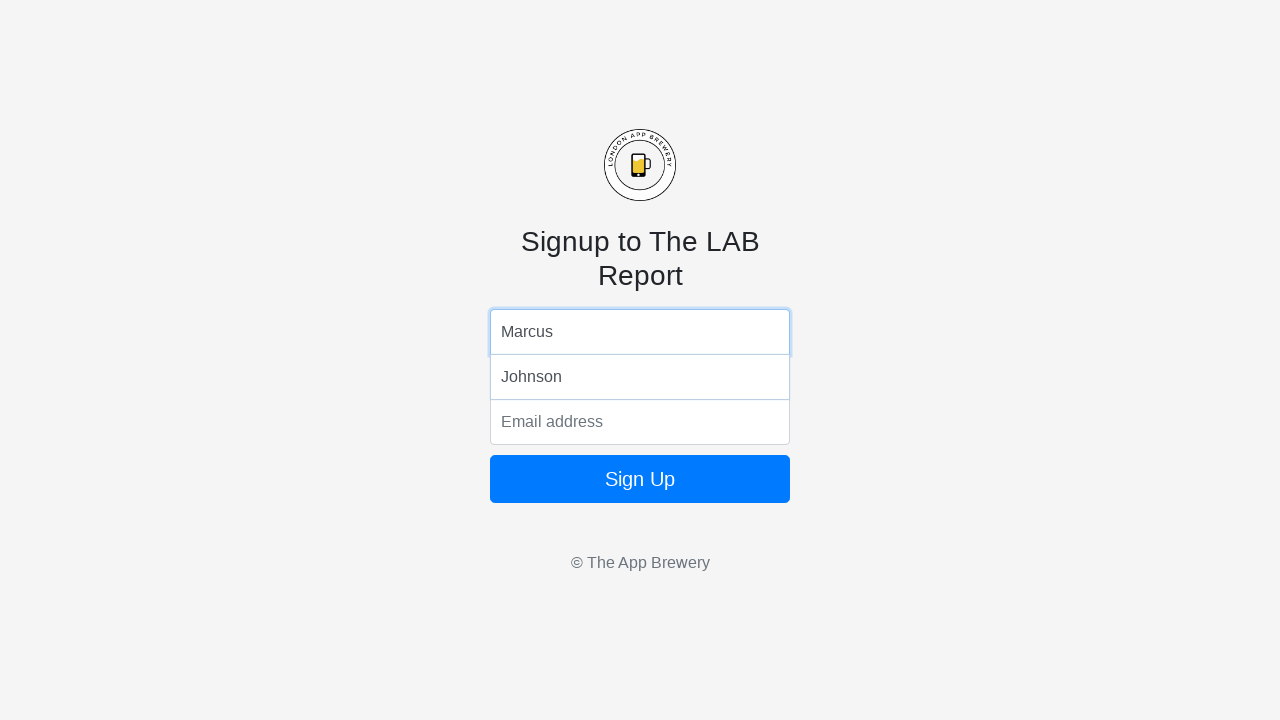

Filled email field with 'marcus.johnson@example.com' on input[name='email']
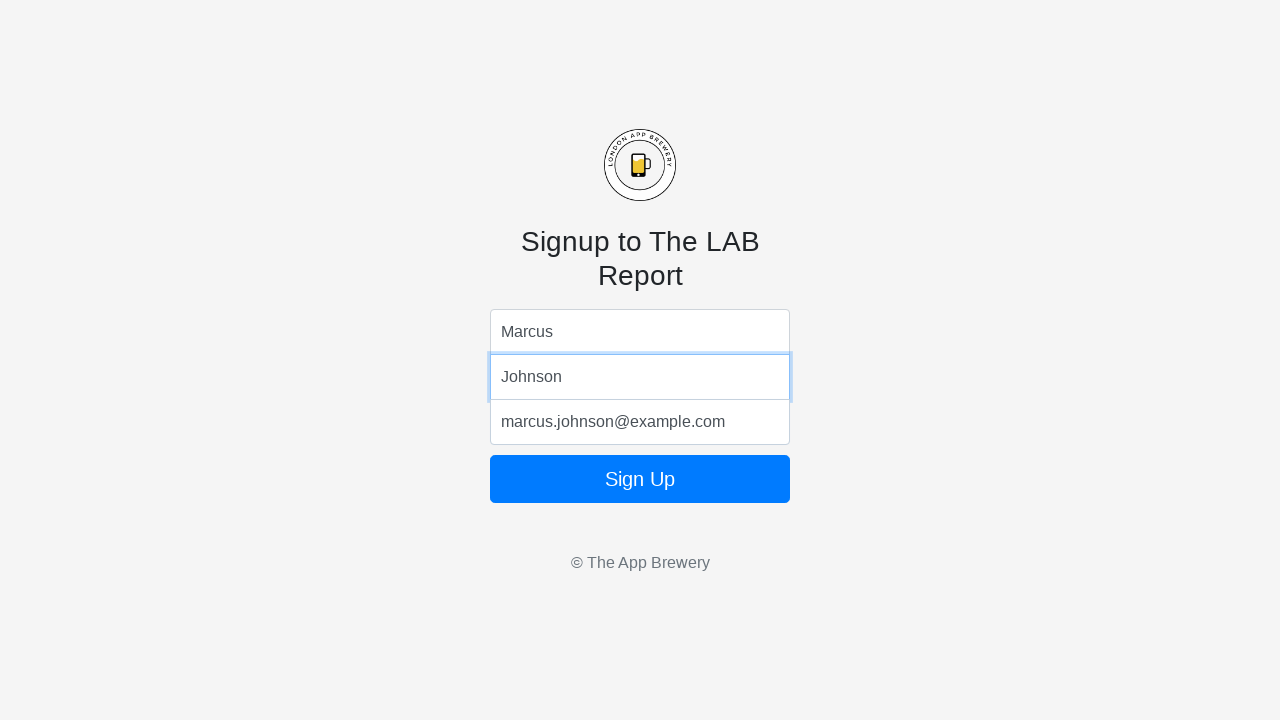

Clicked form submit button at (640, 479) on form button
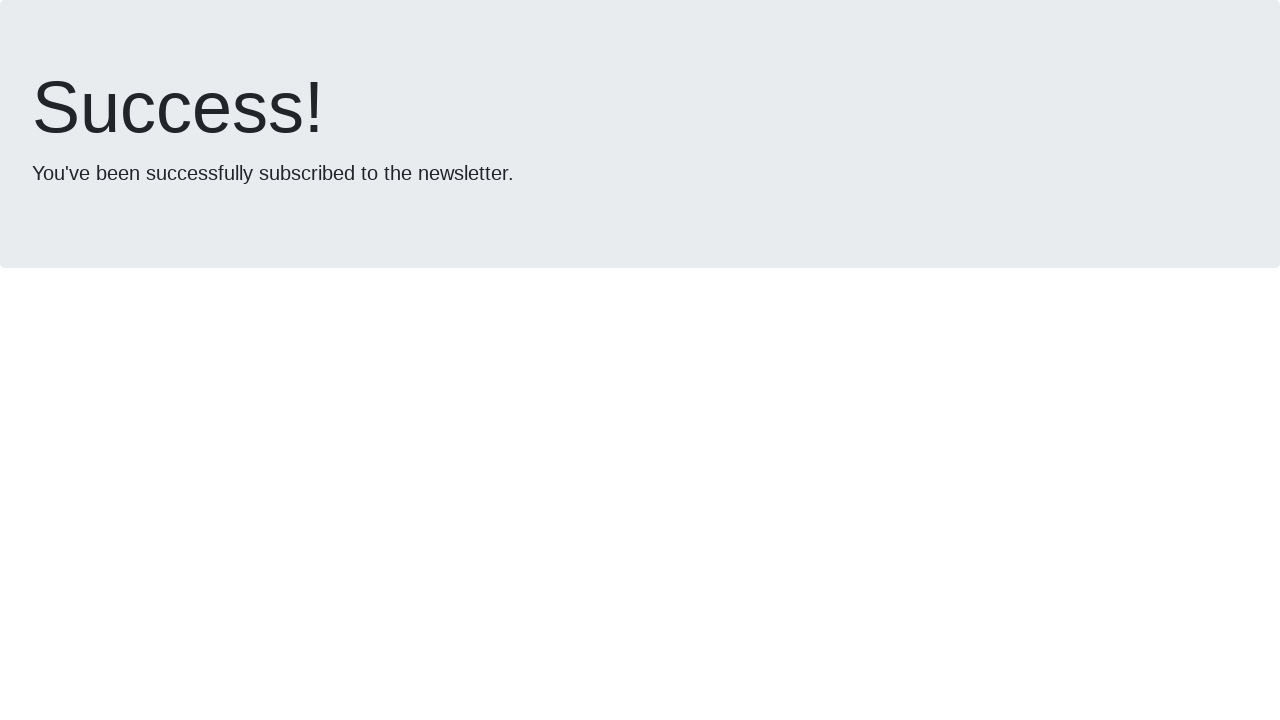

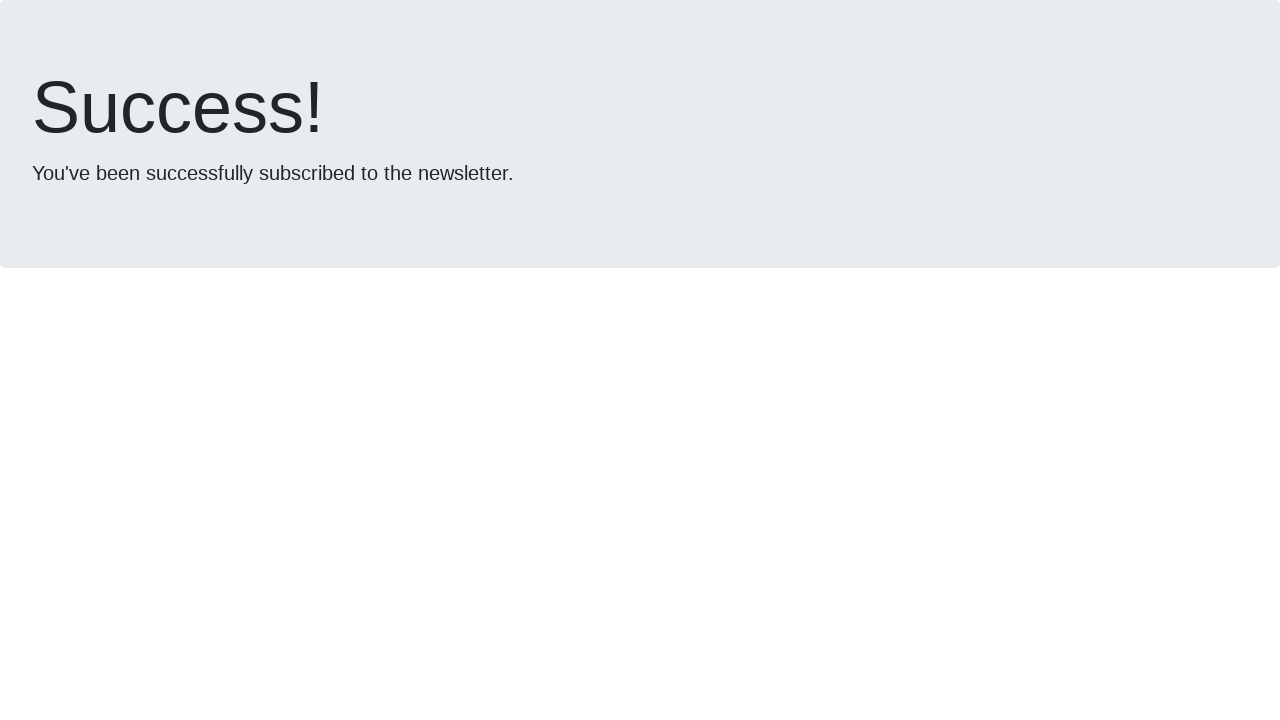